Navigates to Rediff.com and retrieves the page title

Starting URL: https://rediff.com

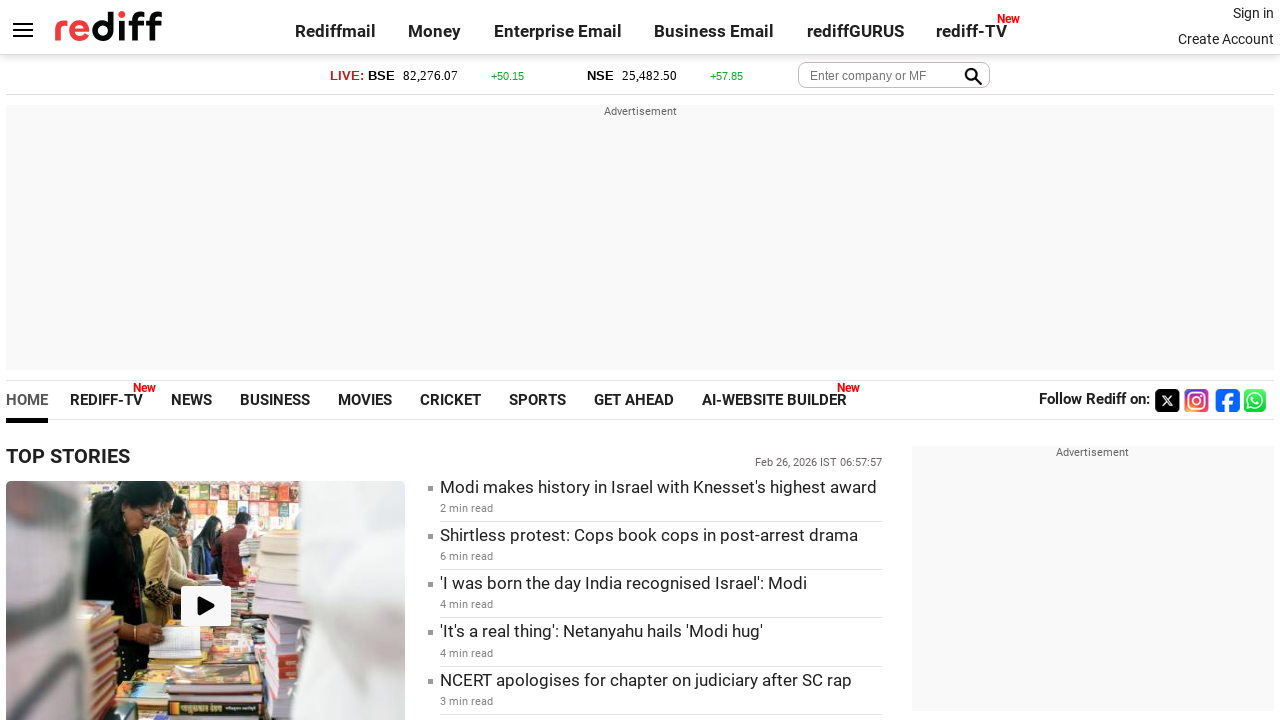

Navigated to Rediff.com
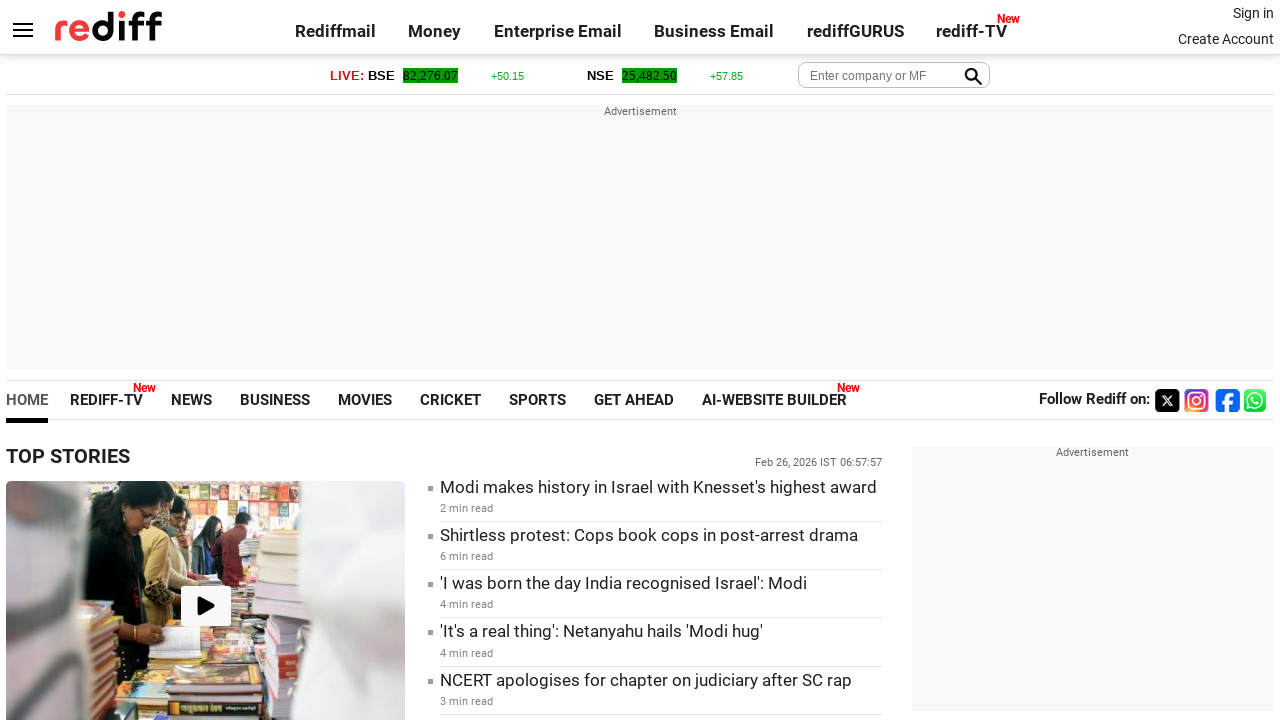

Retrieved and printed page title from Rediff.com
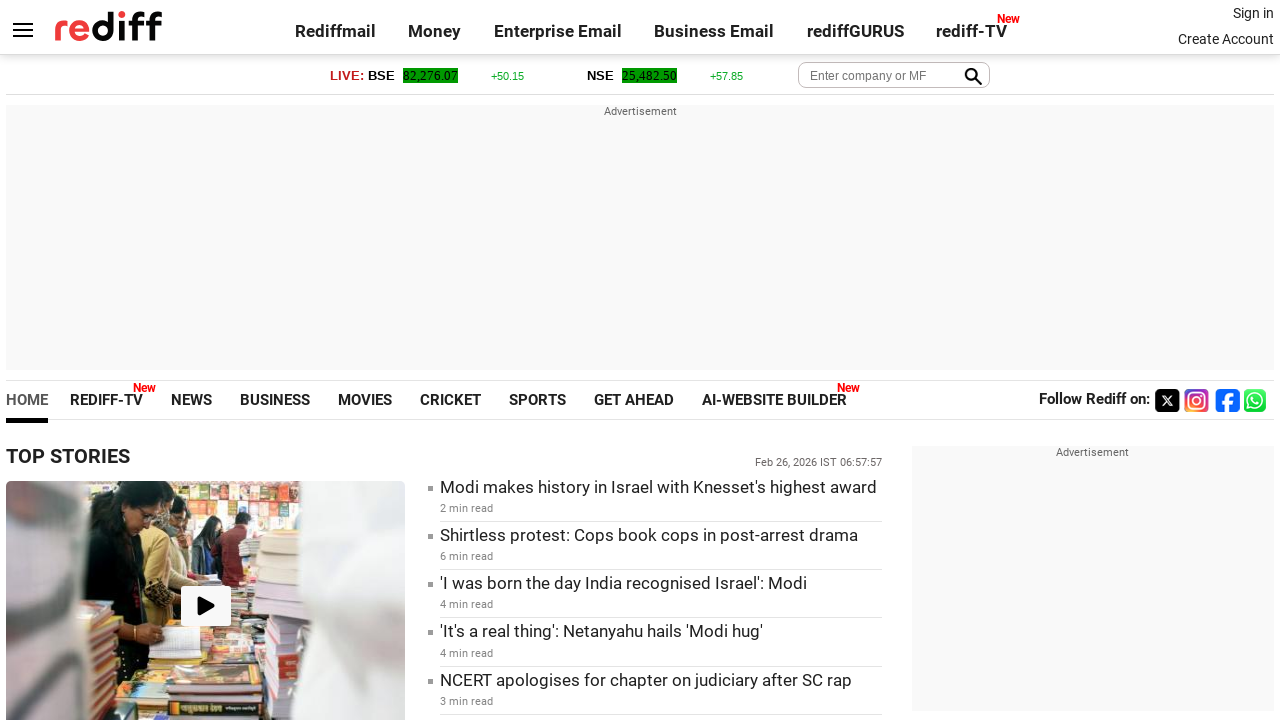

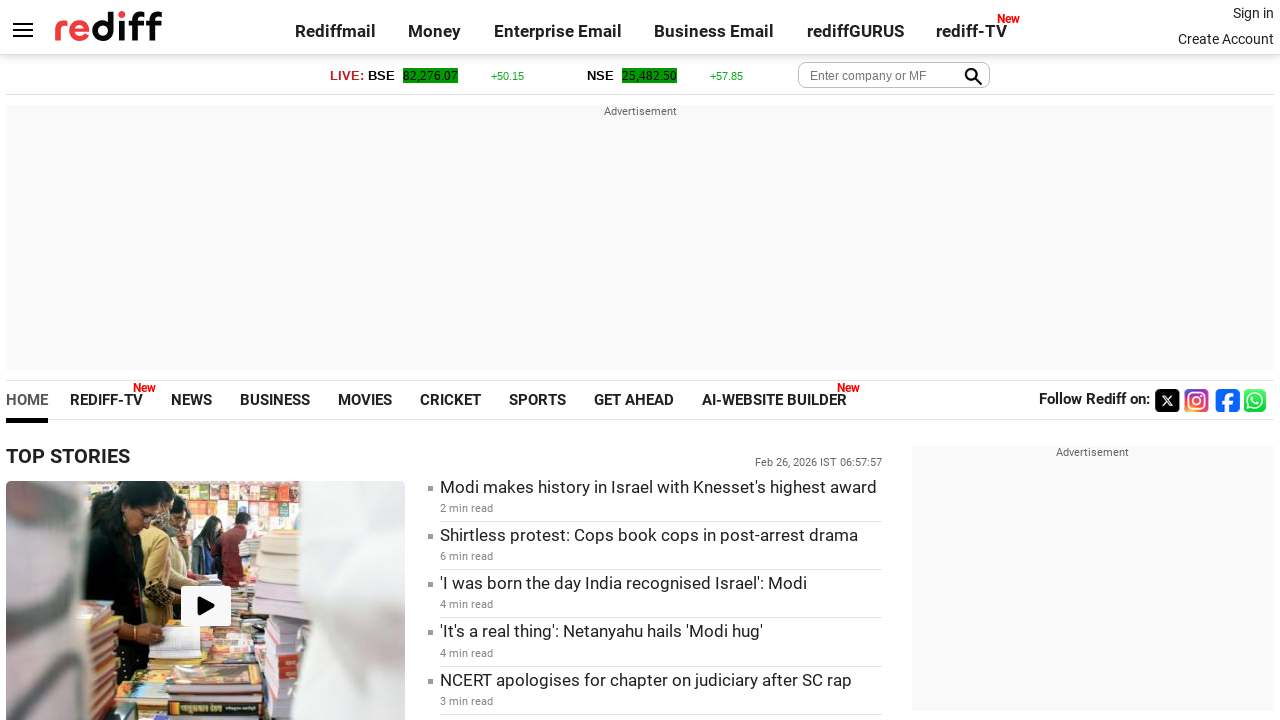